Tests pointer/pen interactions on a pointer actions test page by moving to an element, clicking down, moving, and releasing, then verifying the recorded pointer events.

Starting URL: https://www.selenium.dev/selenium/web/pointerActionsPage.html

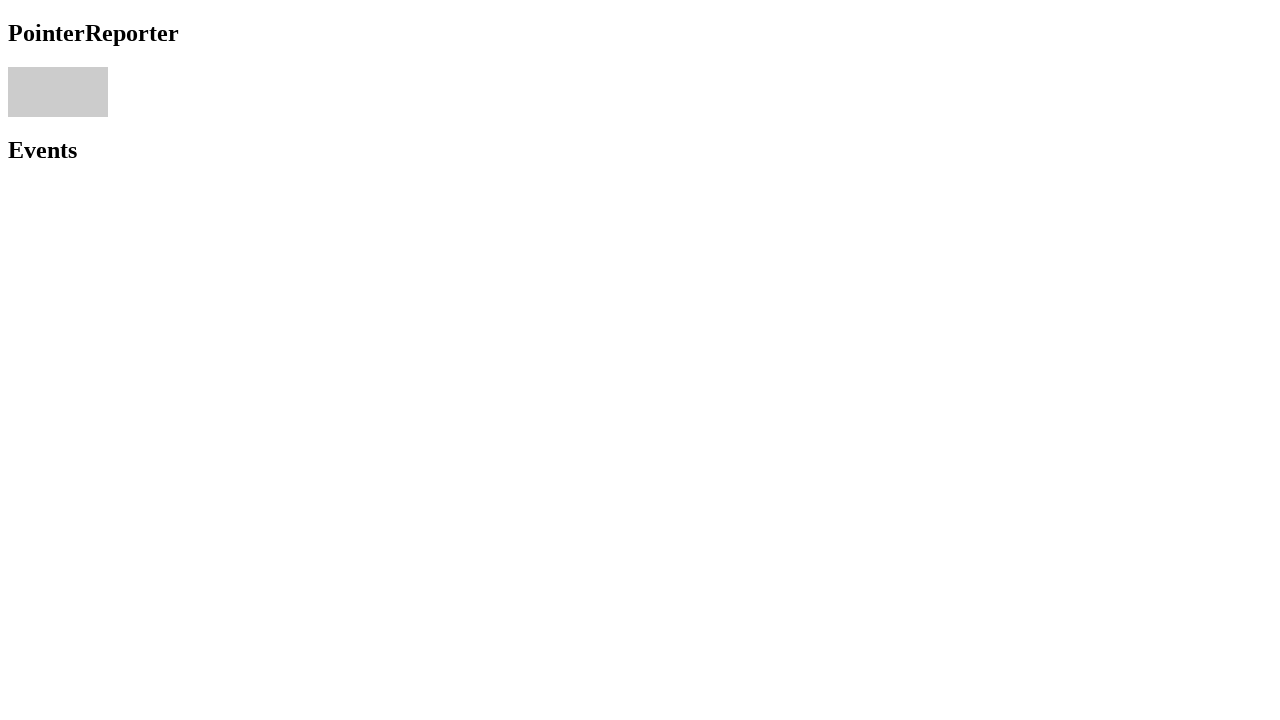

Navigated to pointer actions test page
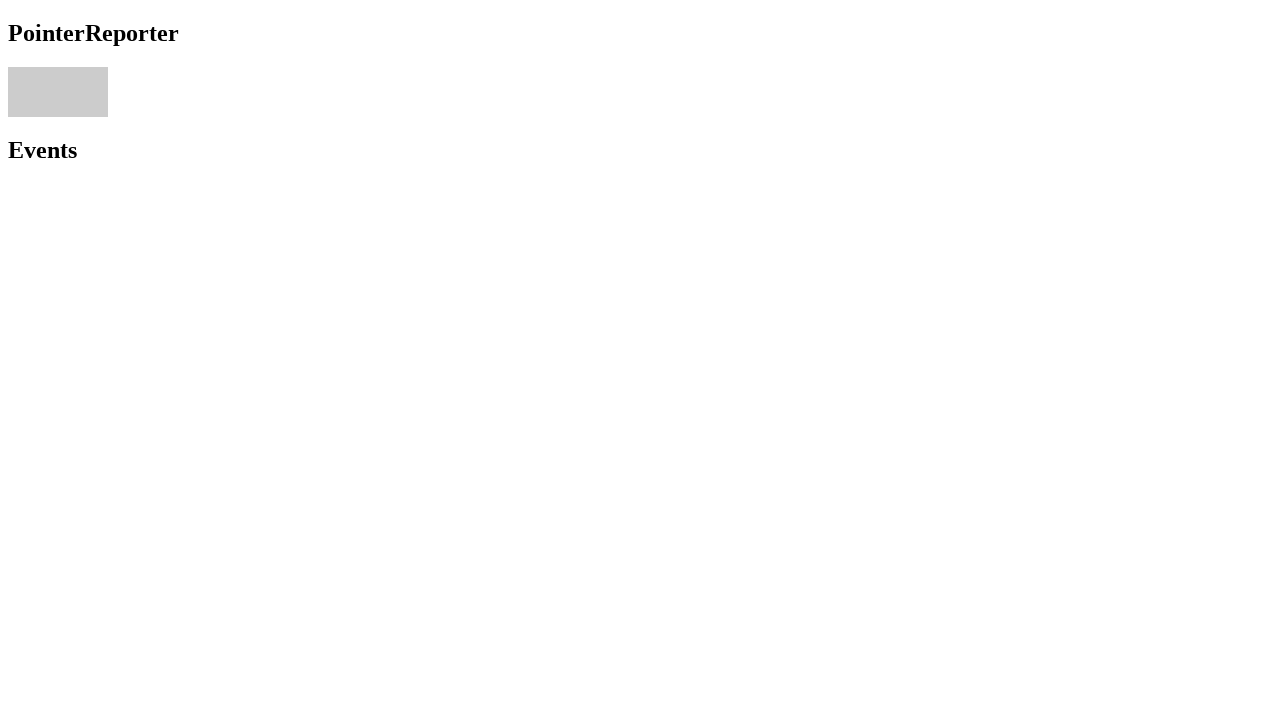

Located pointer area element
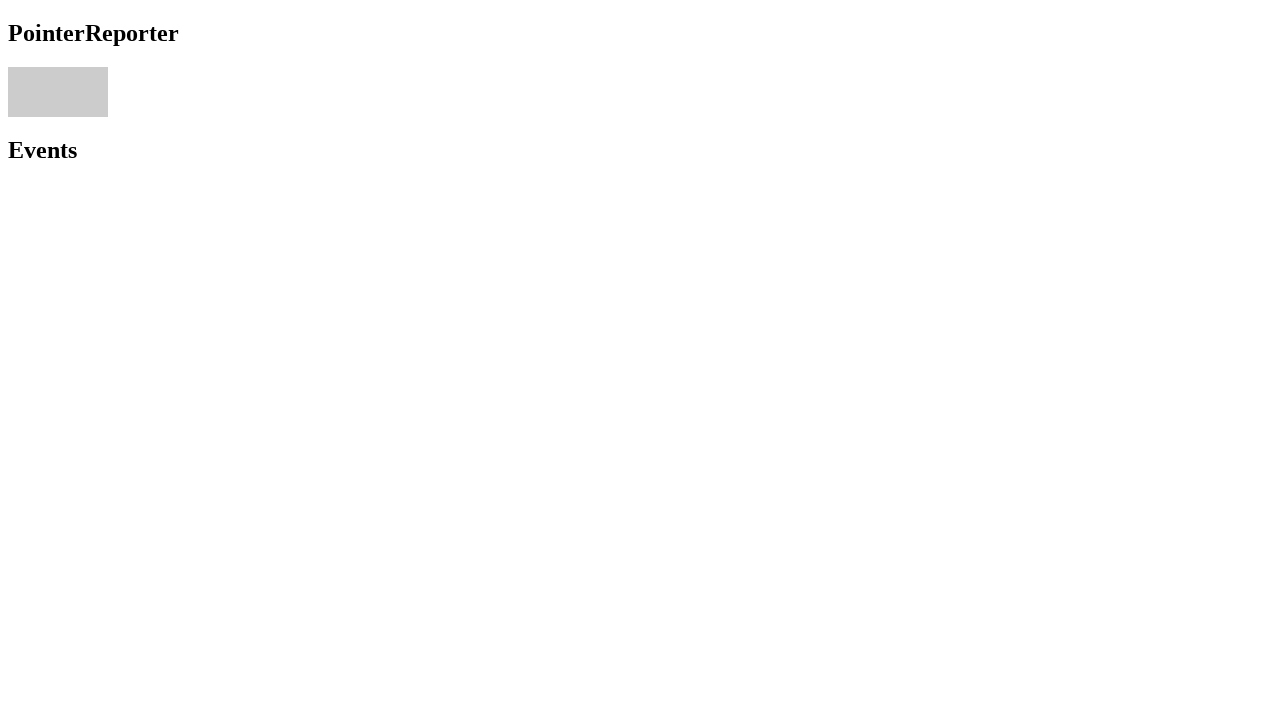

Retrieved bounding box of pointer area
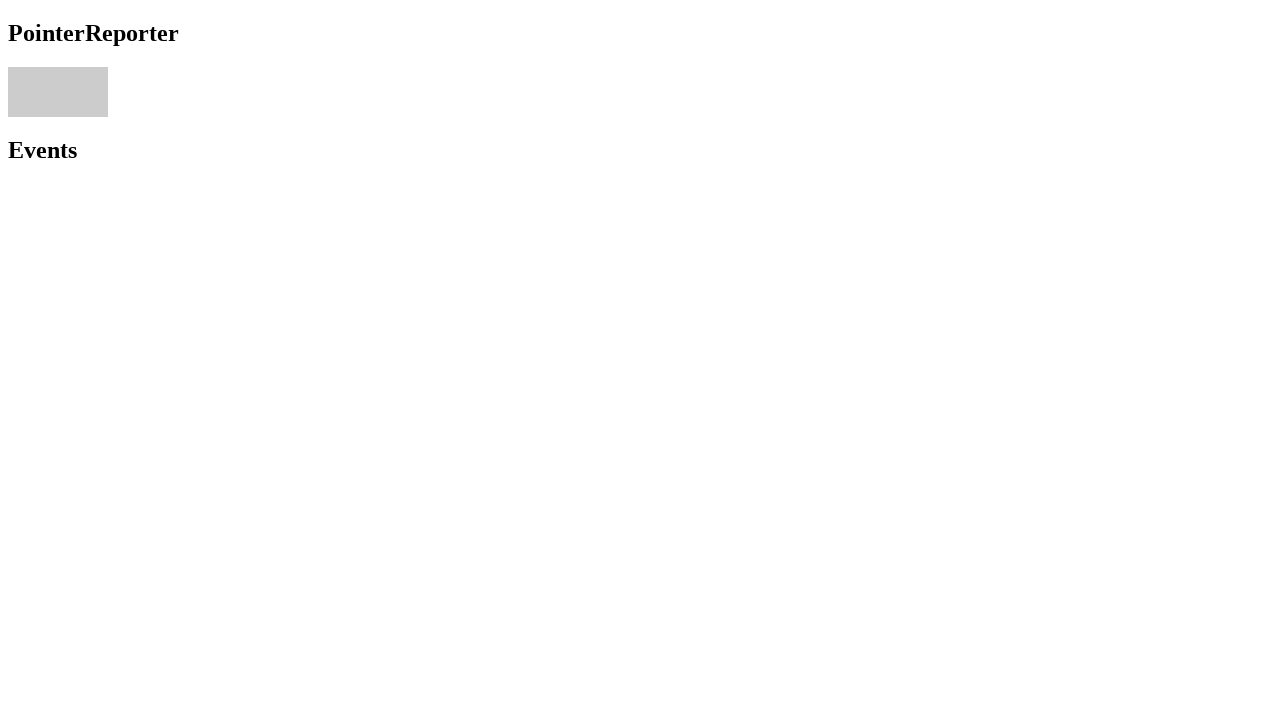

Calculated center coordinates of pointer area
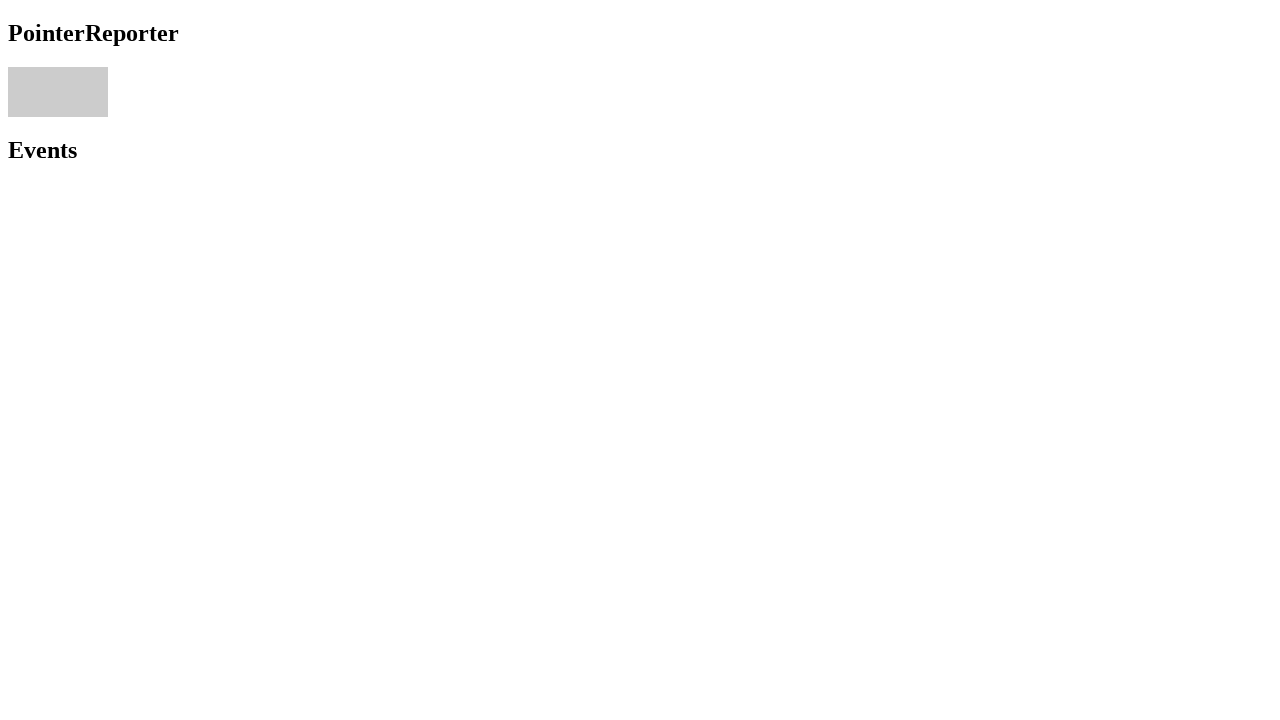

Moved mouse to center of pointer area at (58, 92)
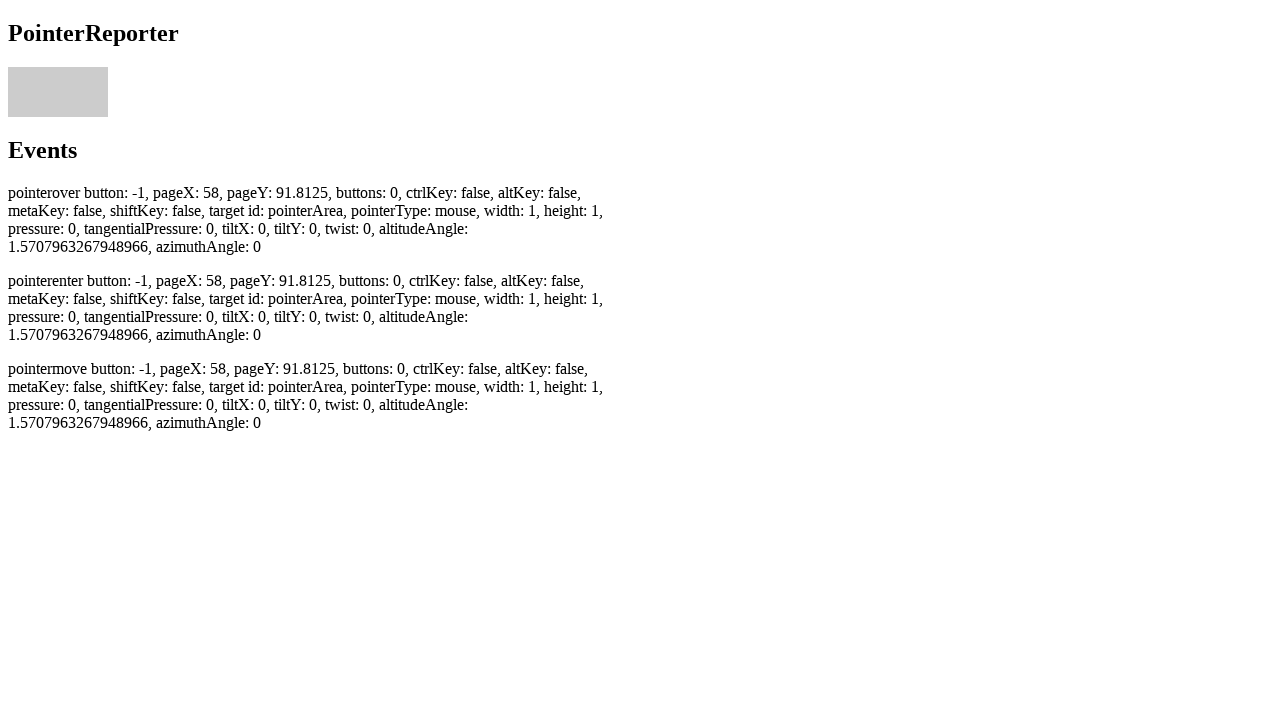

Pressed mouse button down at (58, 92)
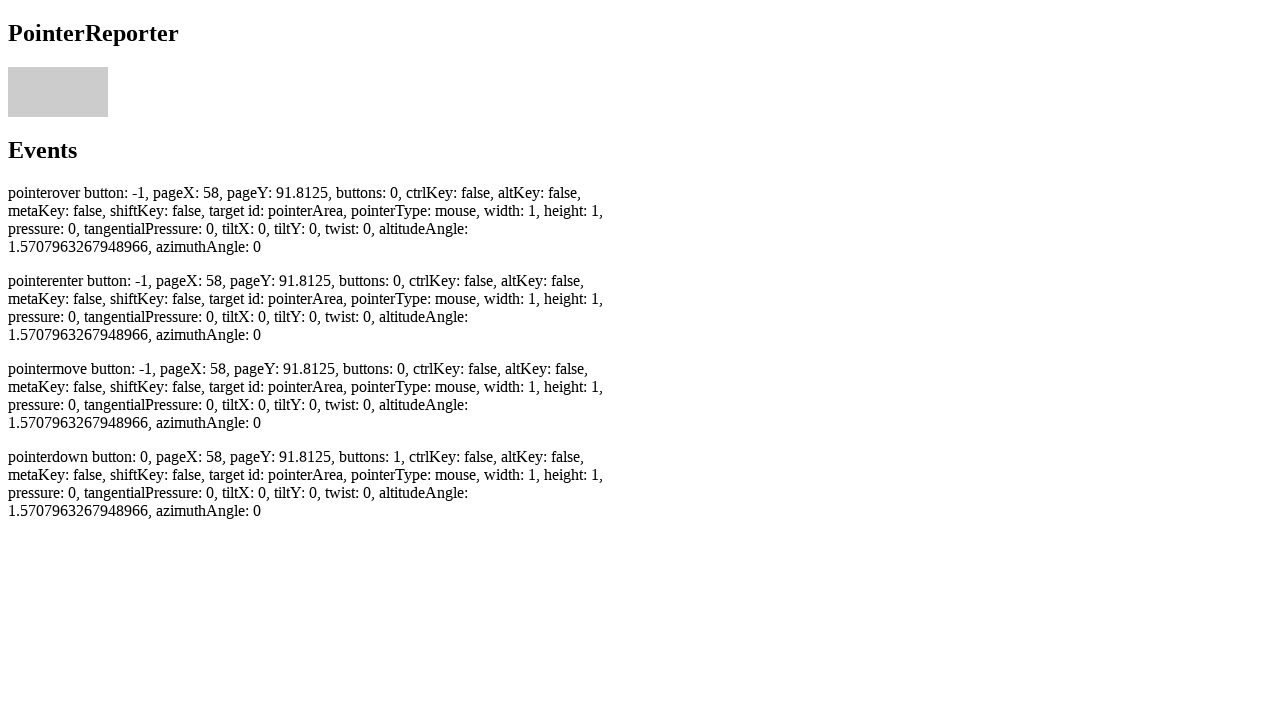

Moved mouse 2 pixels from initial position at (60, 94)
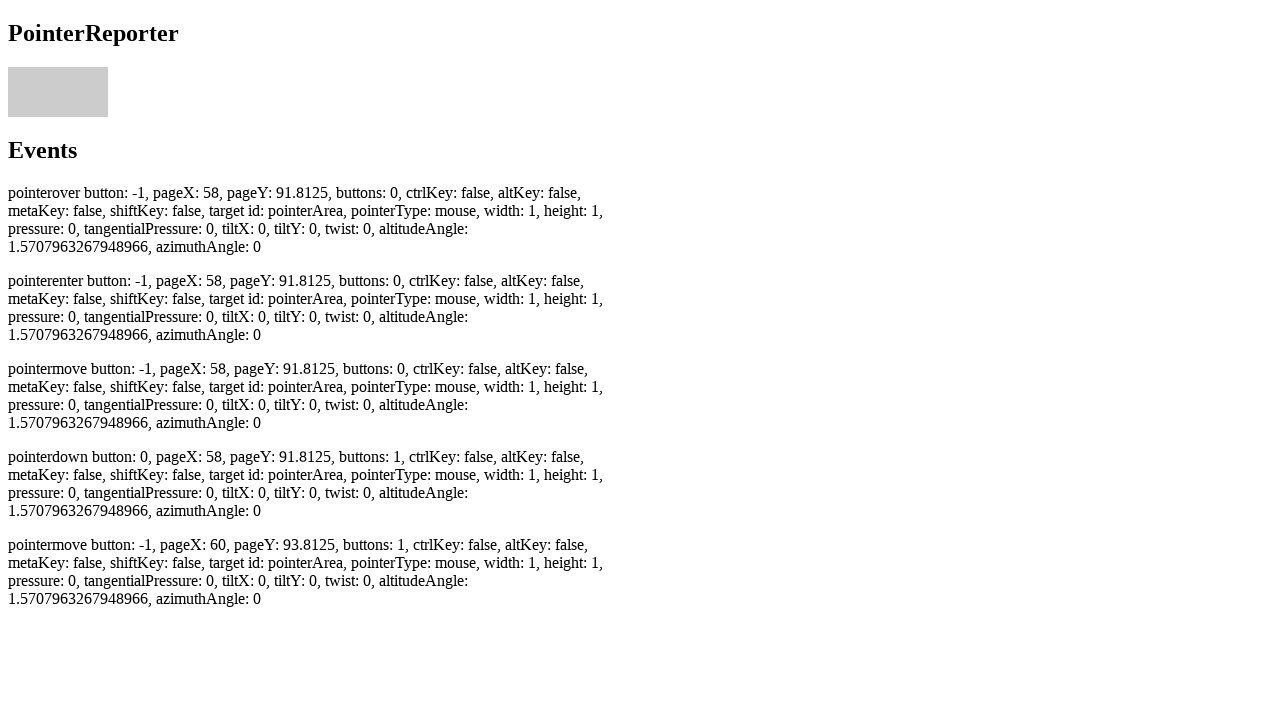

Released mouse button at (60, 94)
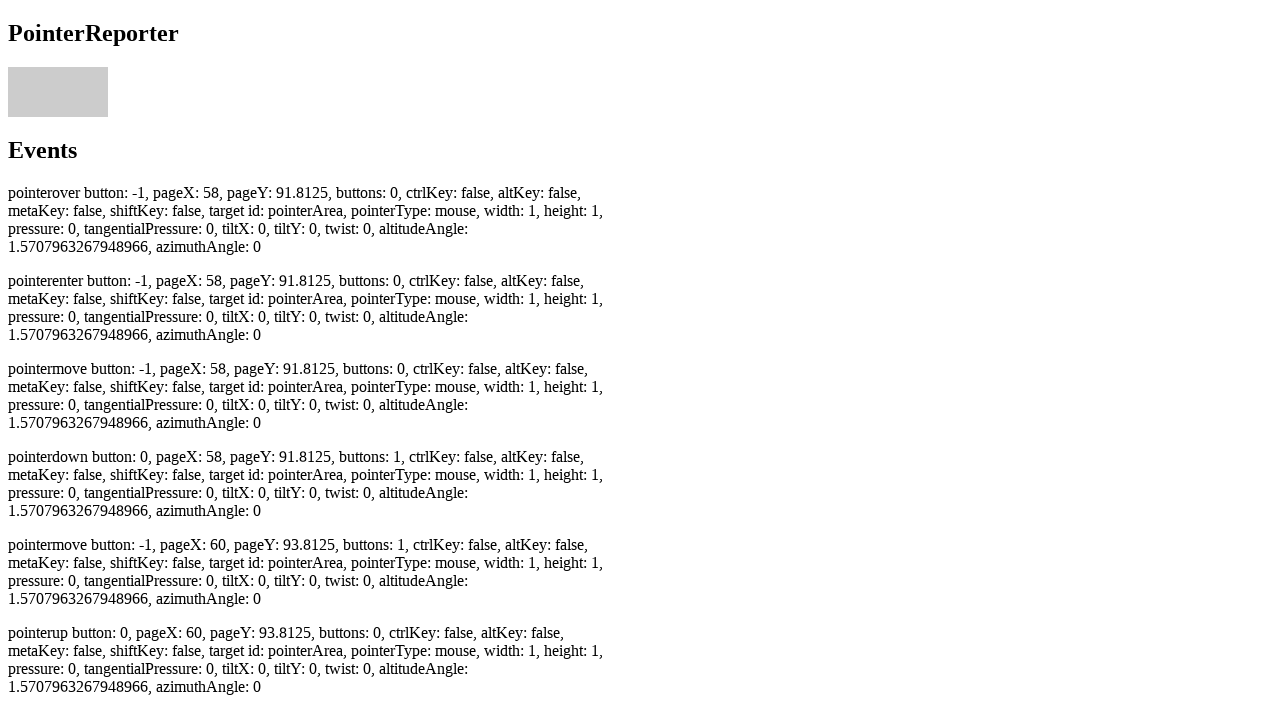

Waited for pointer events to be recorded
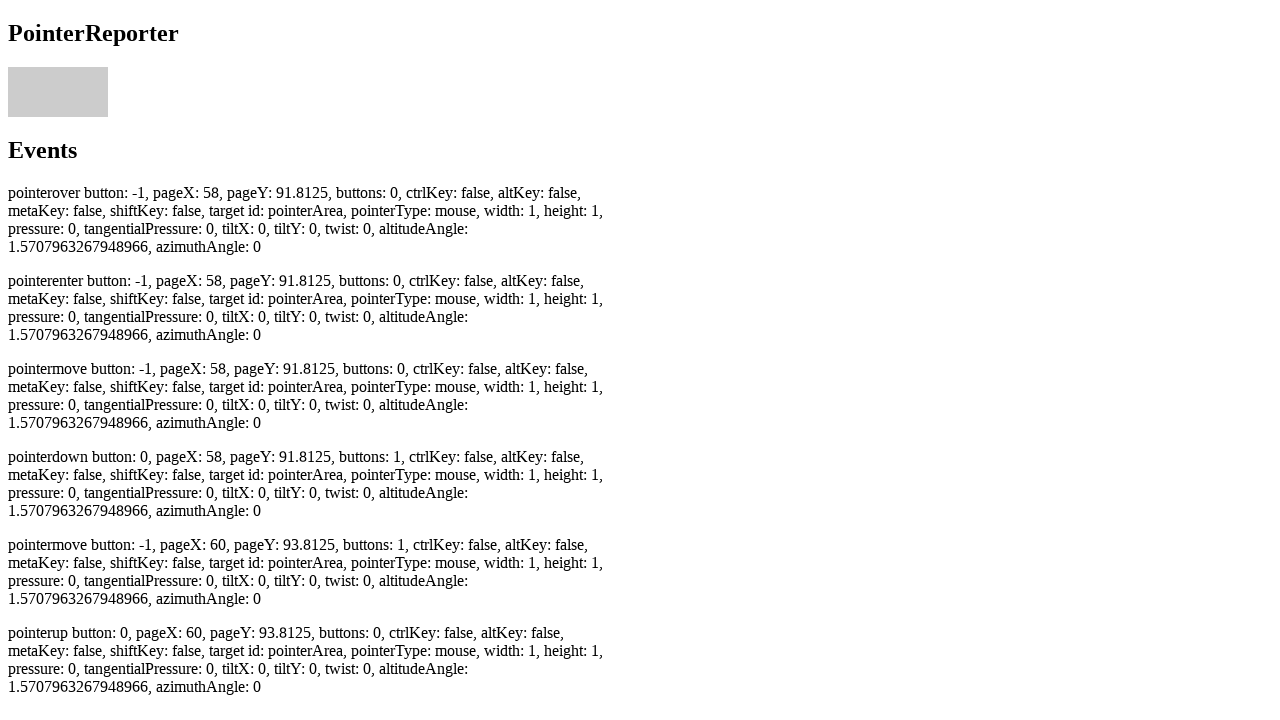

Retrieved all pointermove events
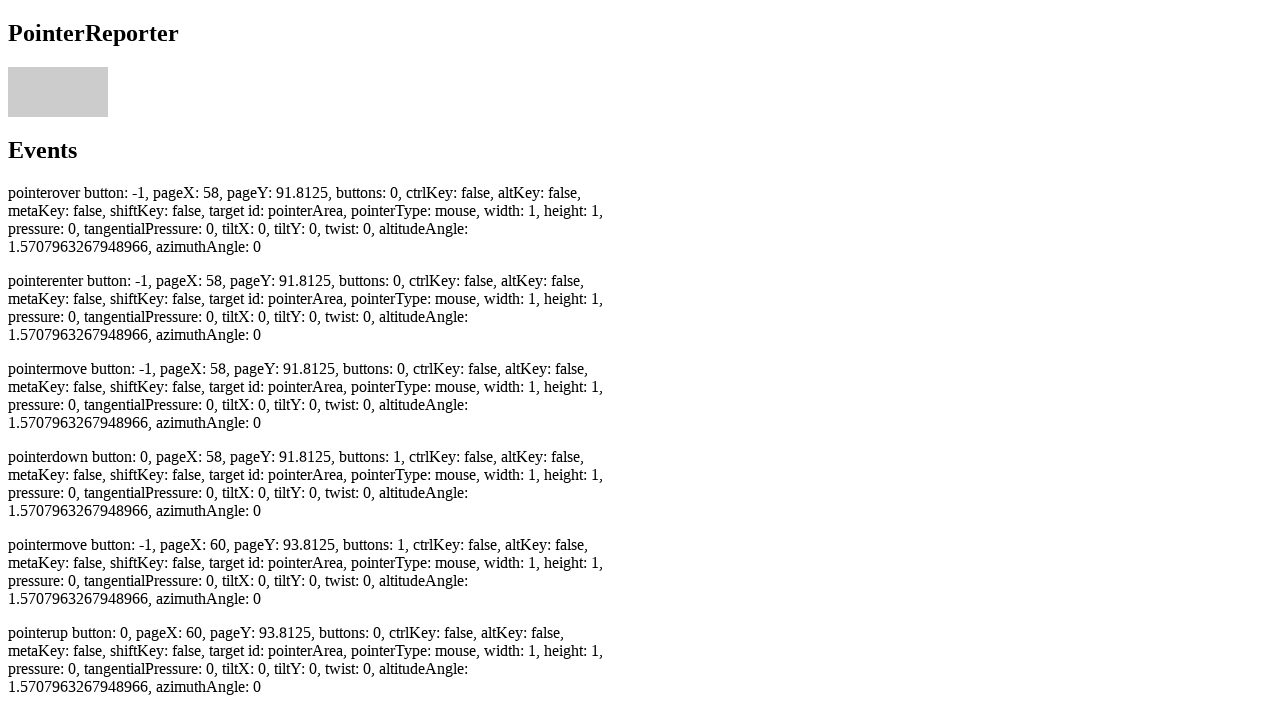

Verified at least 2 pointermove events were recorded
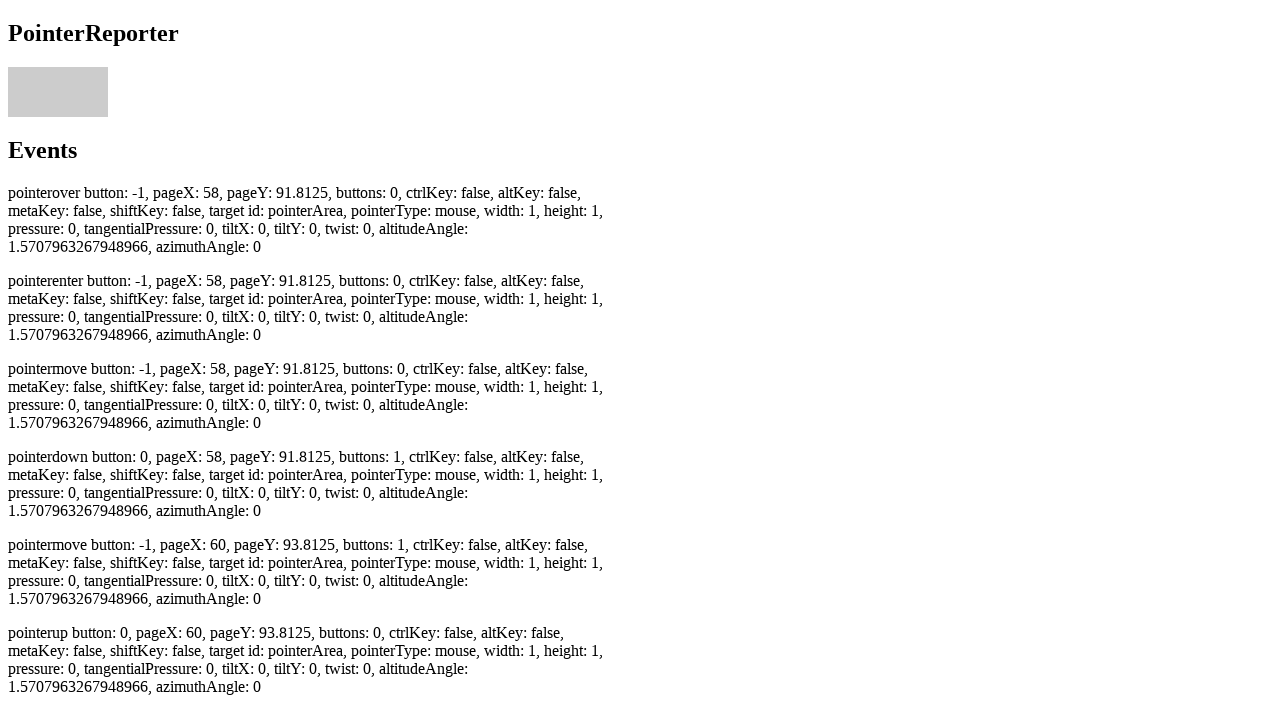

Located pointerdown event element
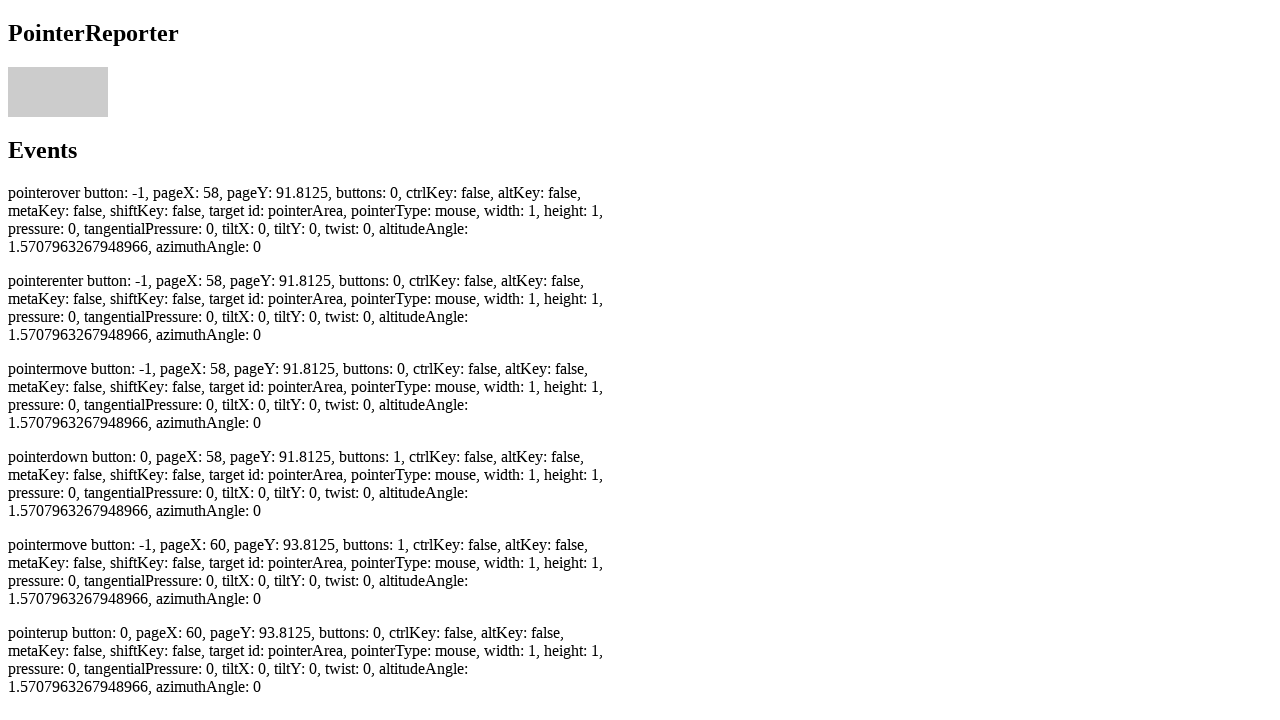

Verified pointerdown event is visible
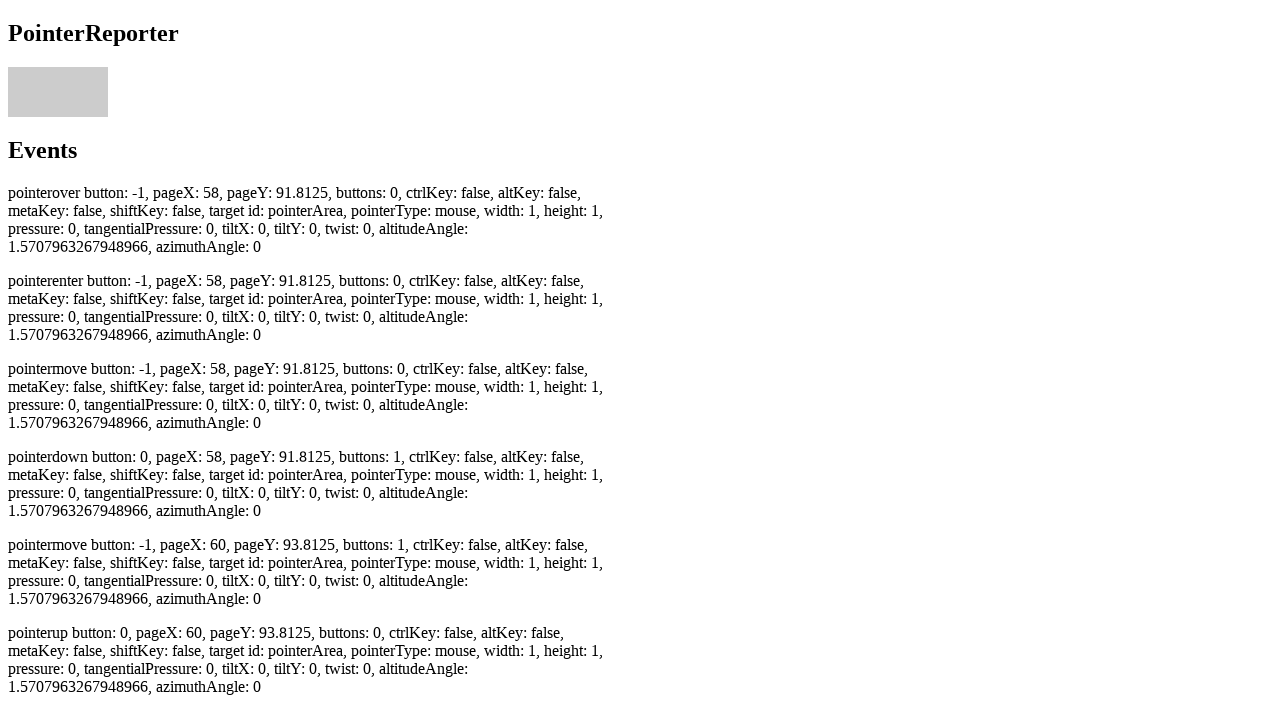

Located pointerup event element
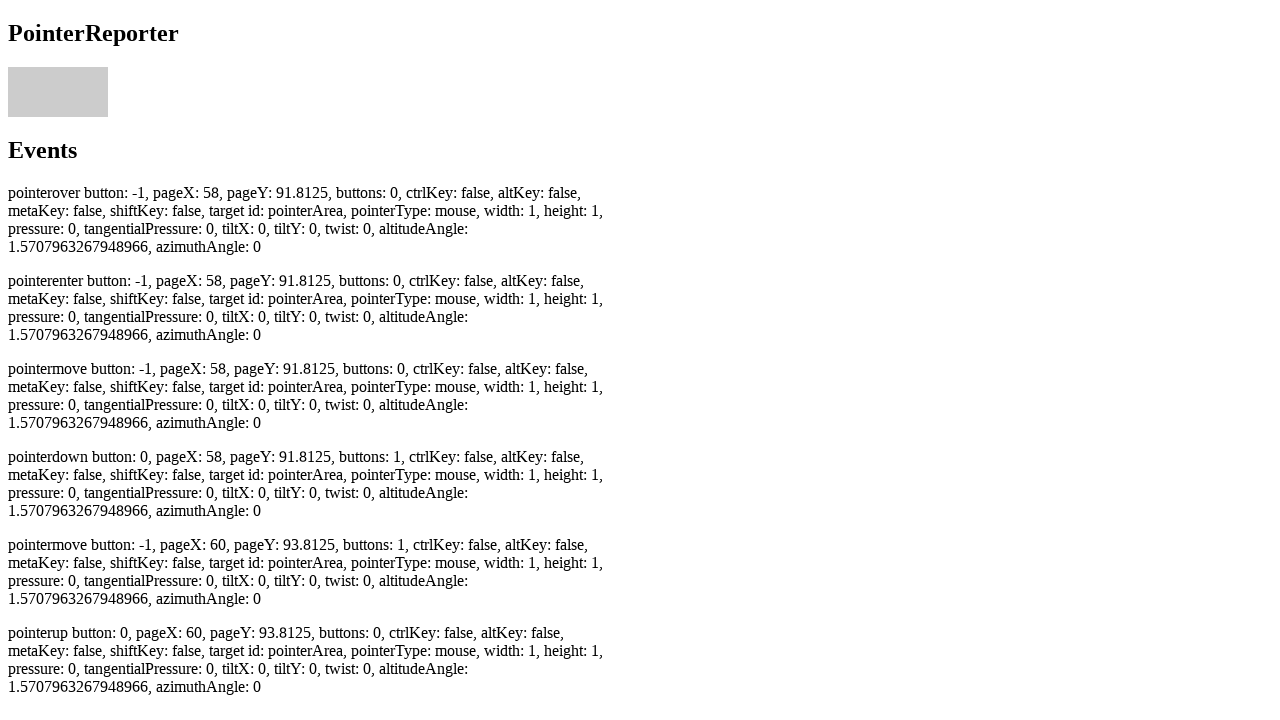

Verified pointerup event is visible
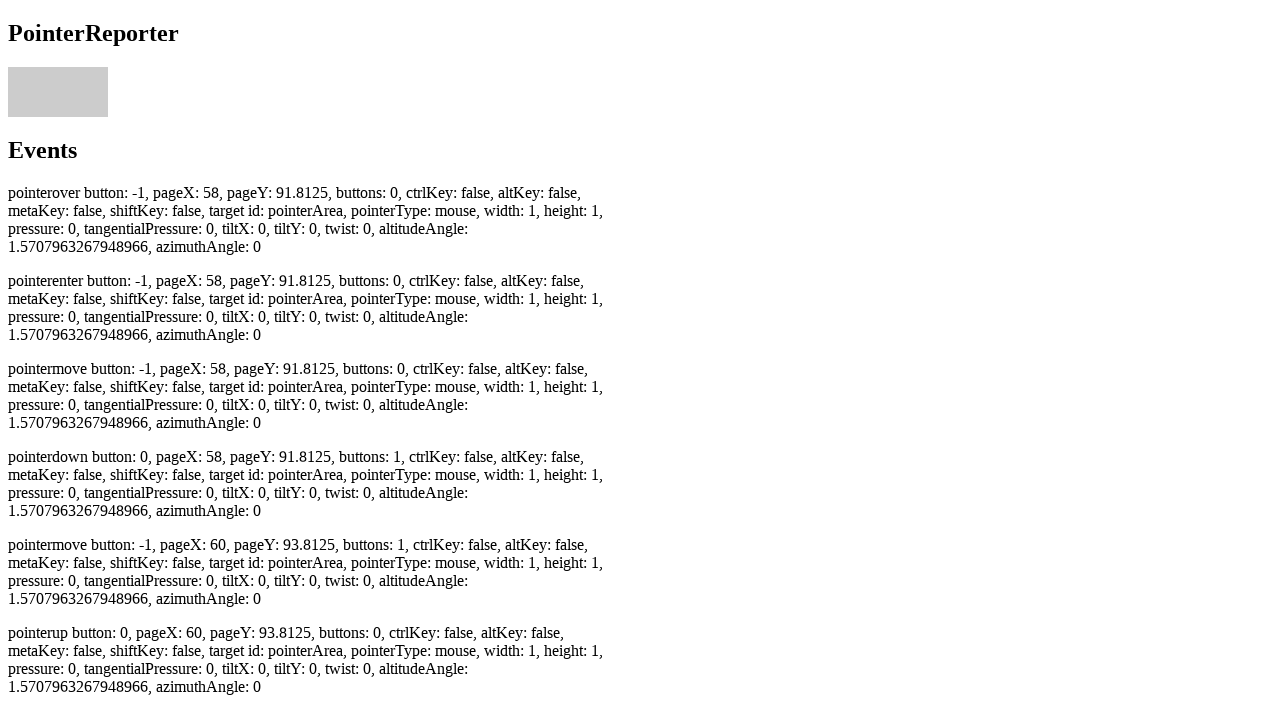

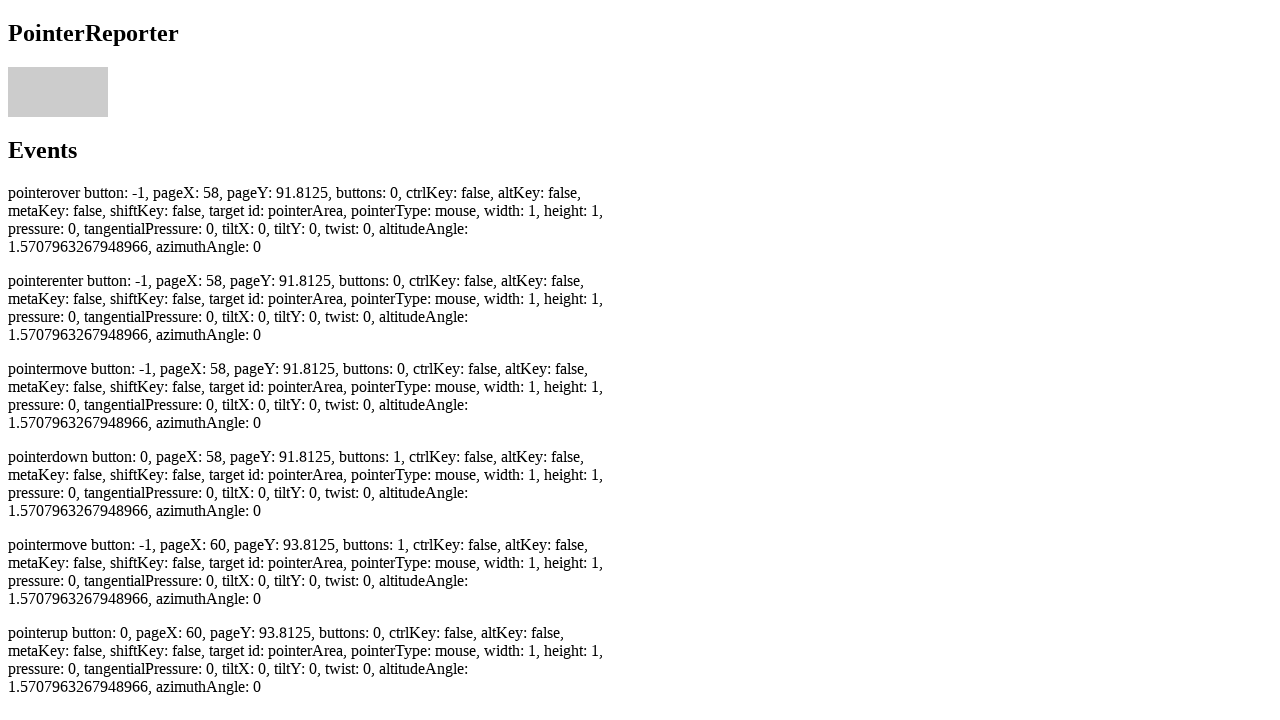